Tests that clicking the Email column header sorts the text data in ascending alphabetical order.

Starting URL: http://the-internet.herokuapp.com/tables

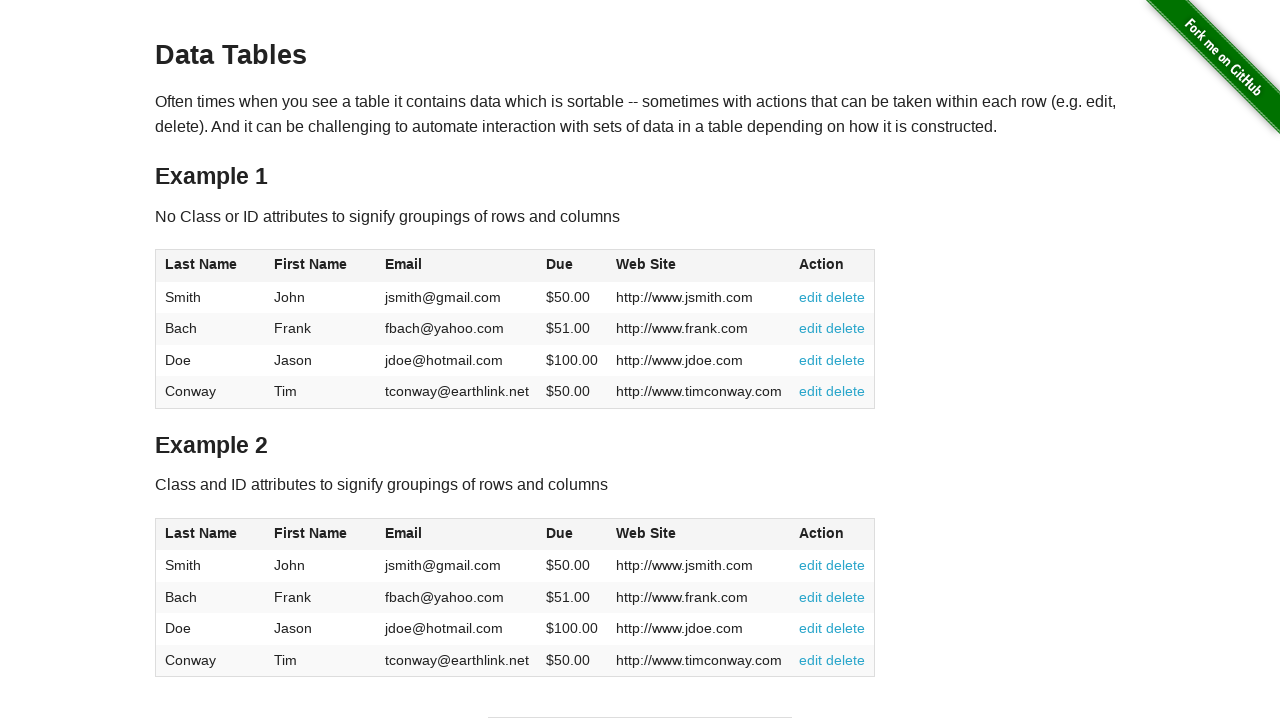

Clicked Email column header to sort in ascending order at (457, 266) on #table1 thead tr th:nth-of-type(3)
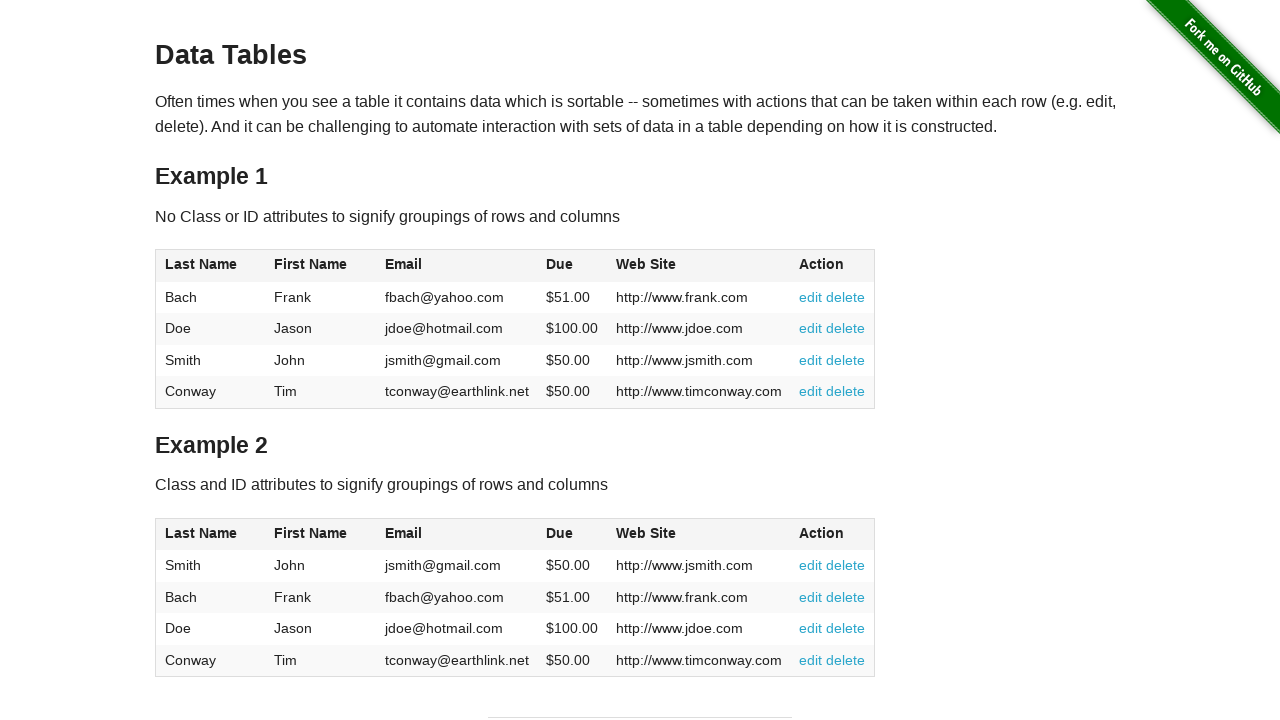

Verified table body loaded after sorting
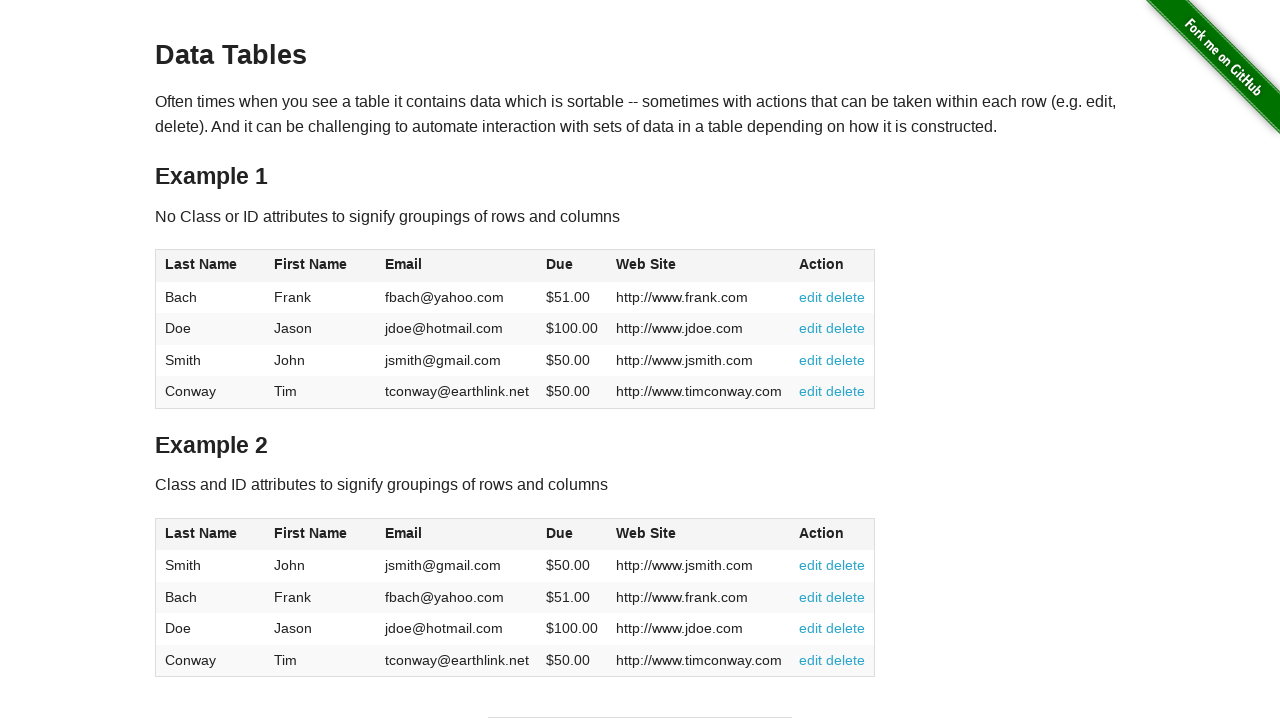

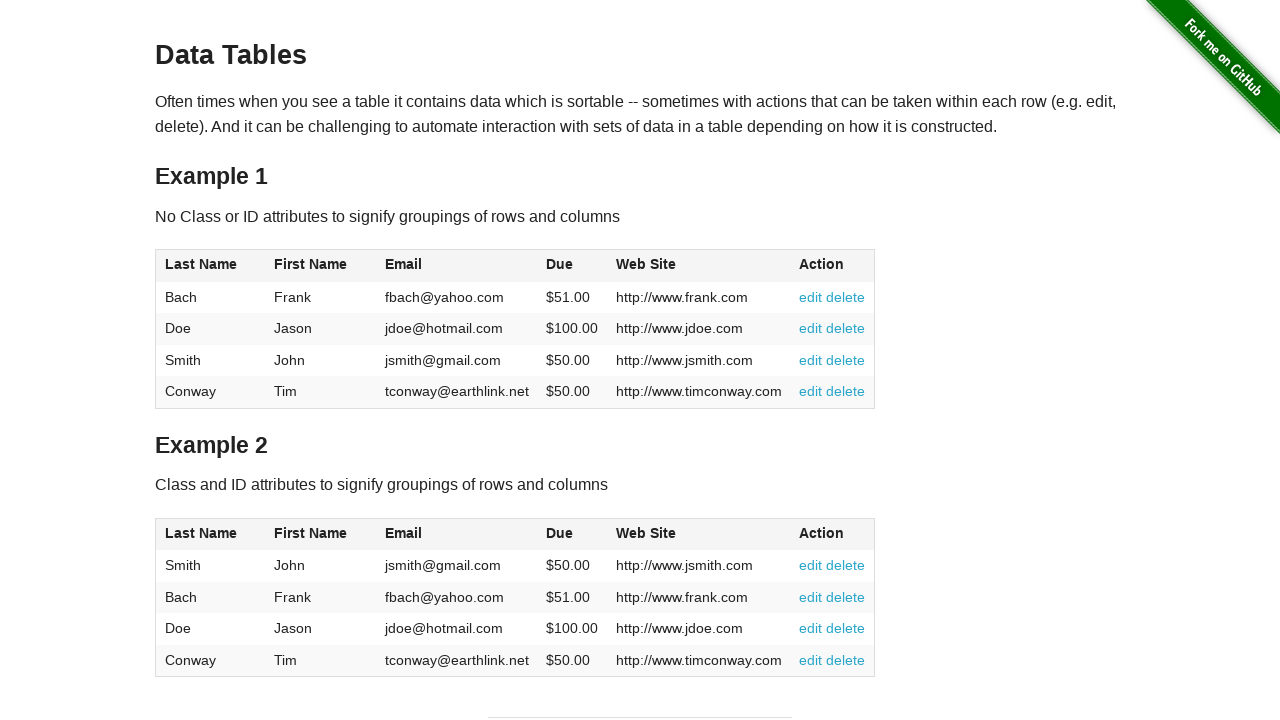